Navigates to WiseQuarter homepage and verifies the page title contains expected content

Starting URL: https://www.wisequarter.com

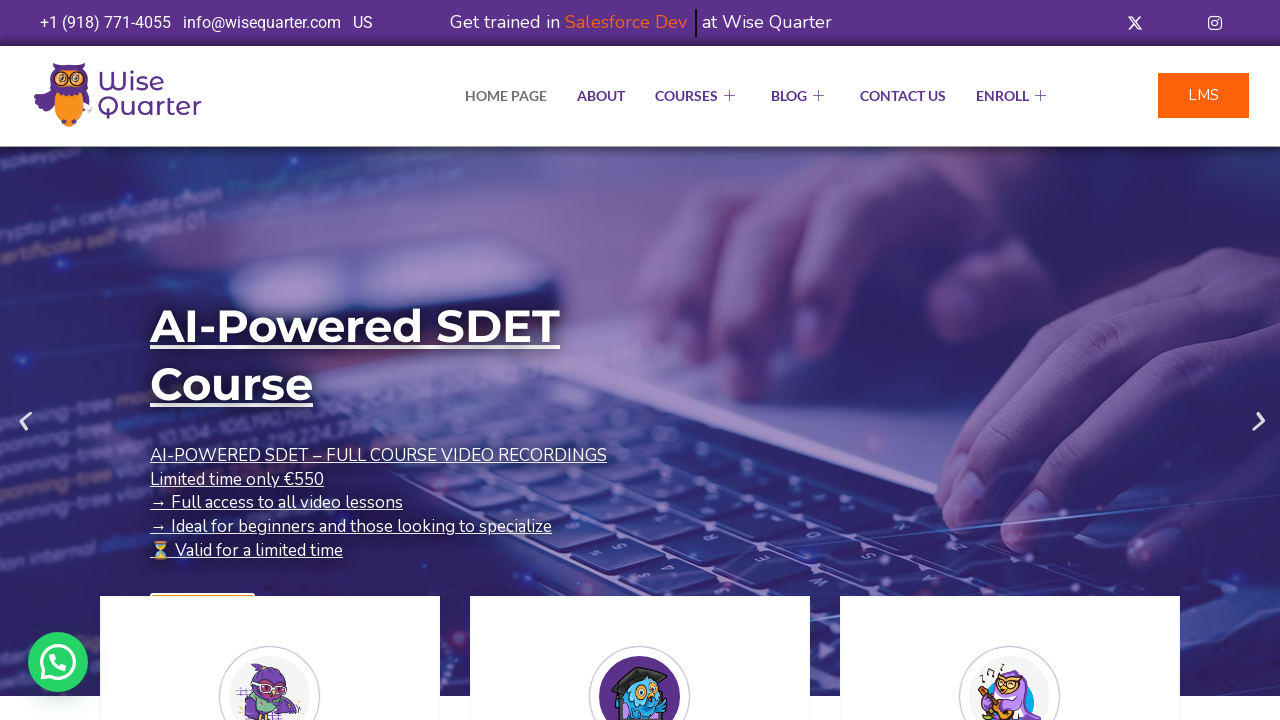

Waited for page to load (domcontentloaded state)
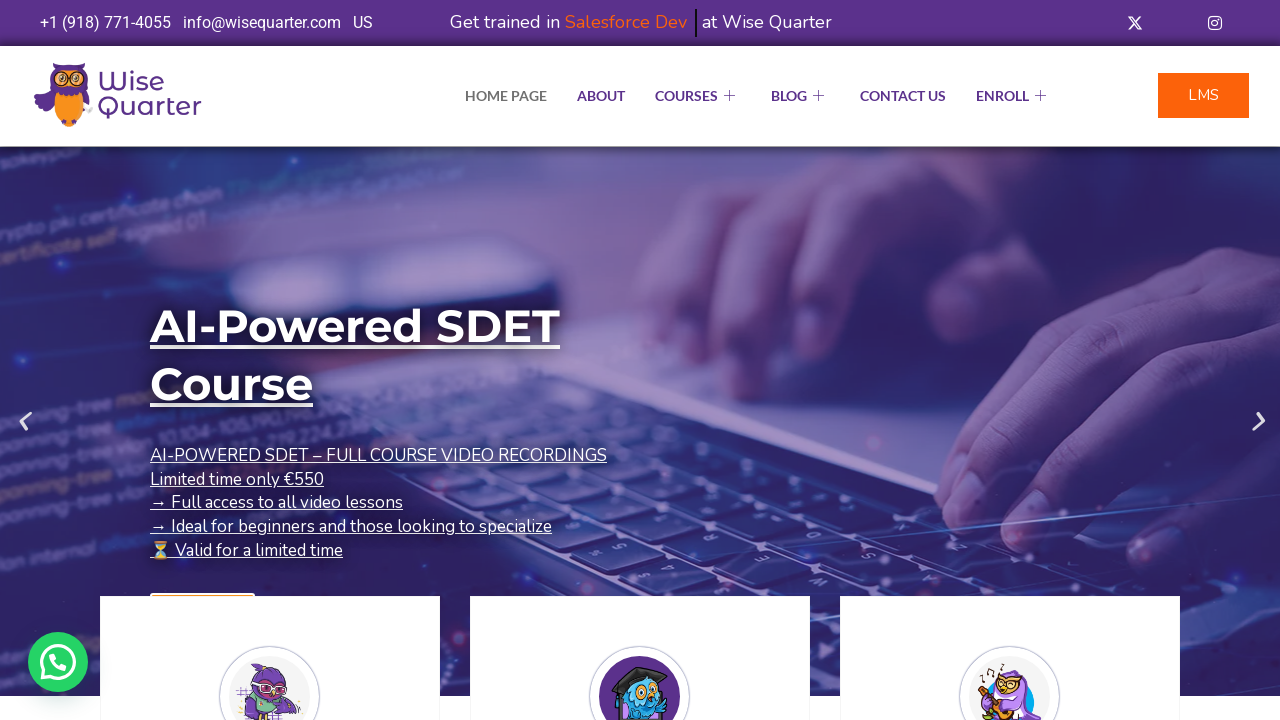

Retrieved page title
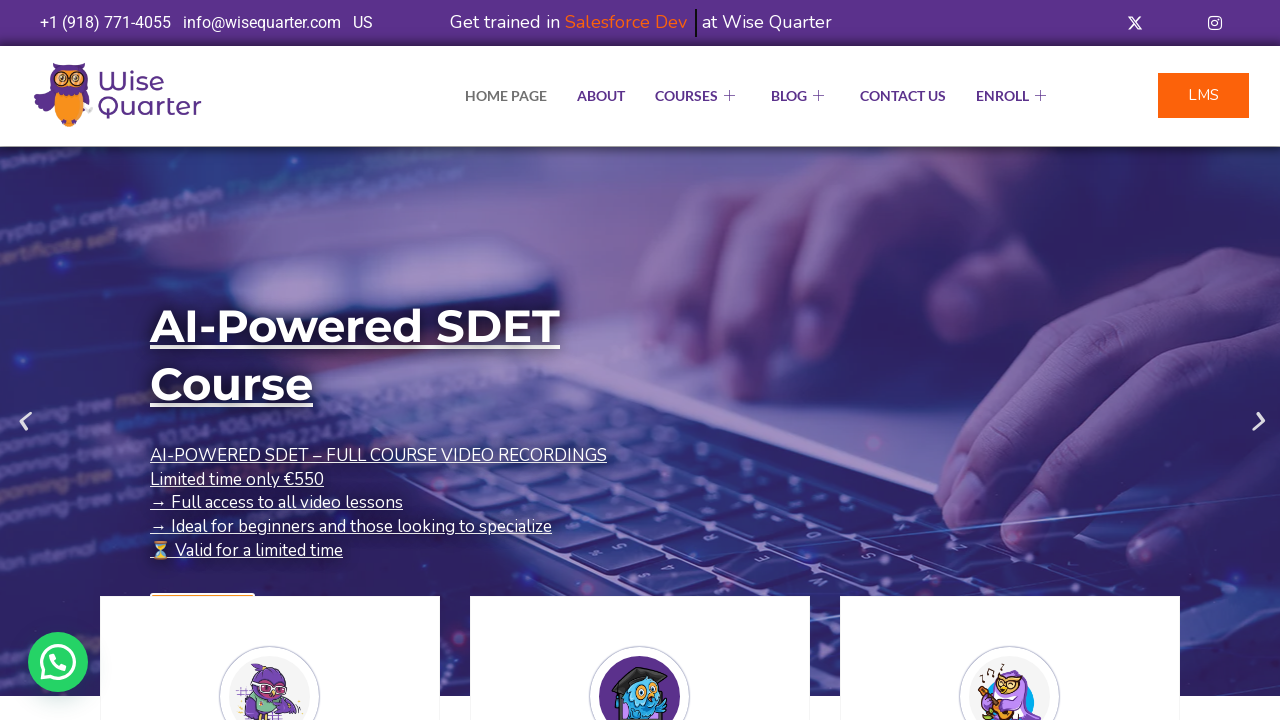

Verified page title contains 'Wise Quarter' - actual title: IT Bootcamp Courses, Online Classes - Wise Quarter Course
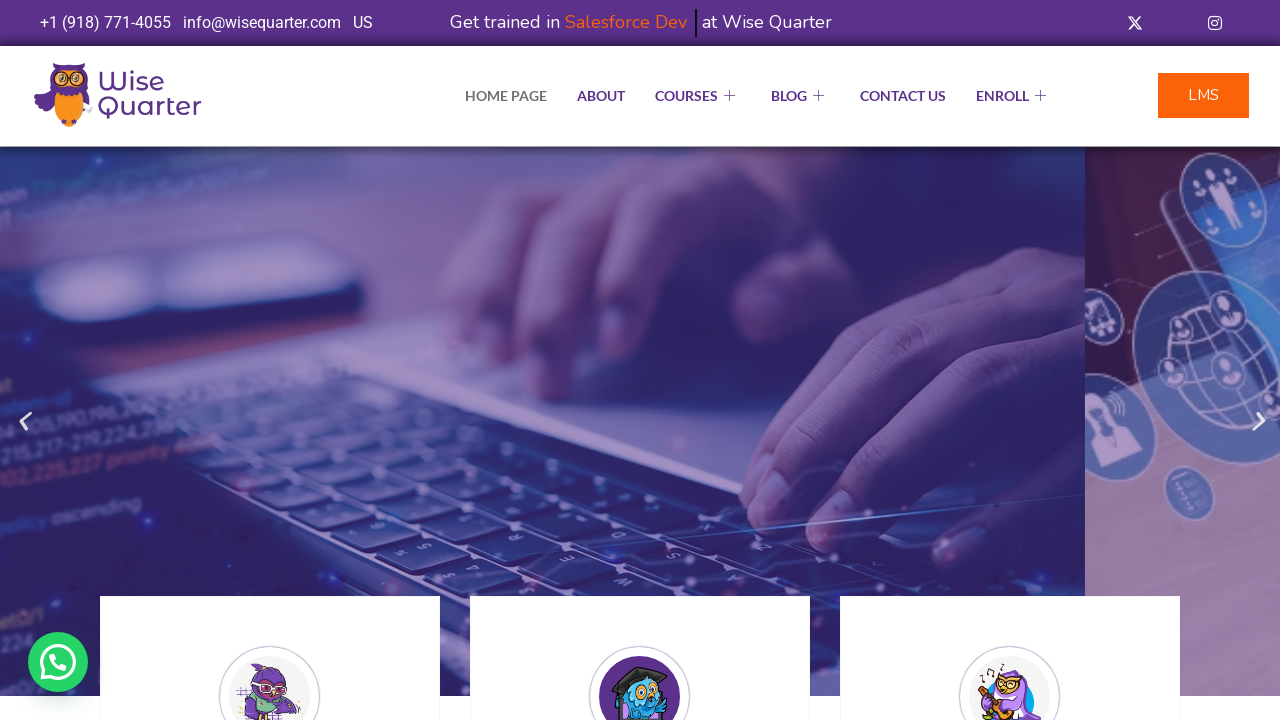

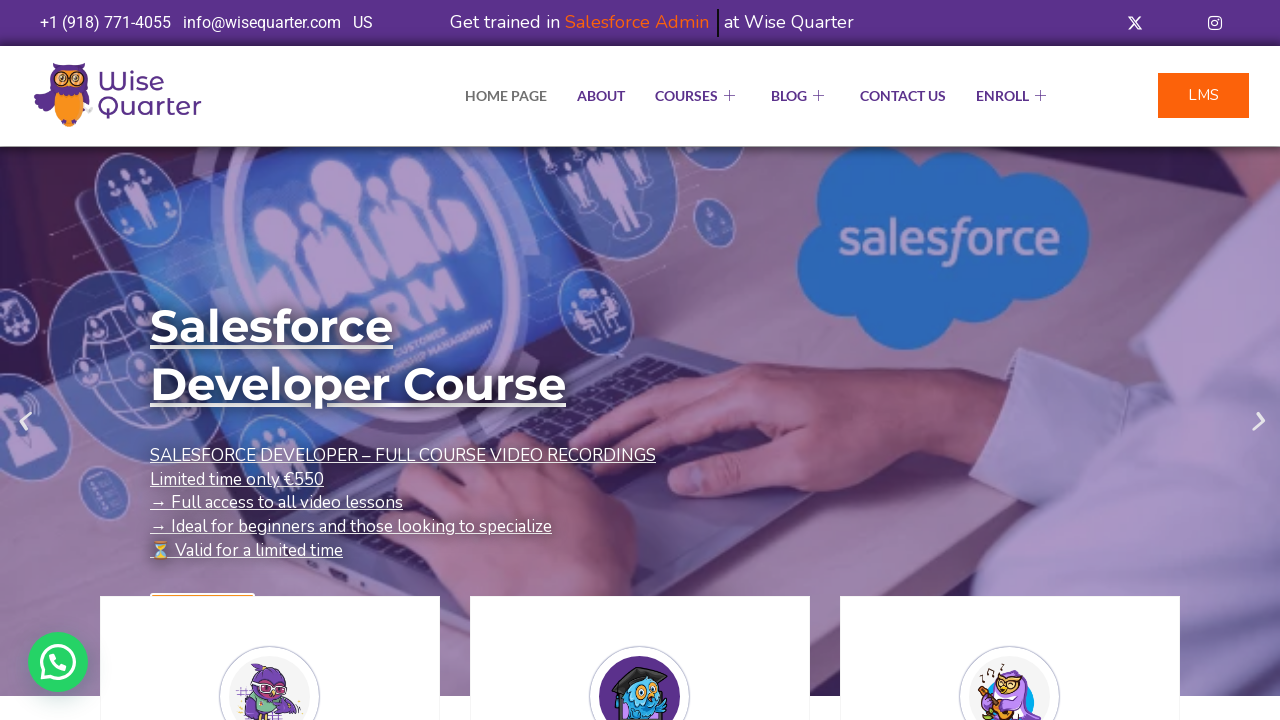